Tests basic browser navigation operations including back, forward, refresh, and window maximize on a demo e-commerce site

Starting URL: https://demo.nopcommerce.com

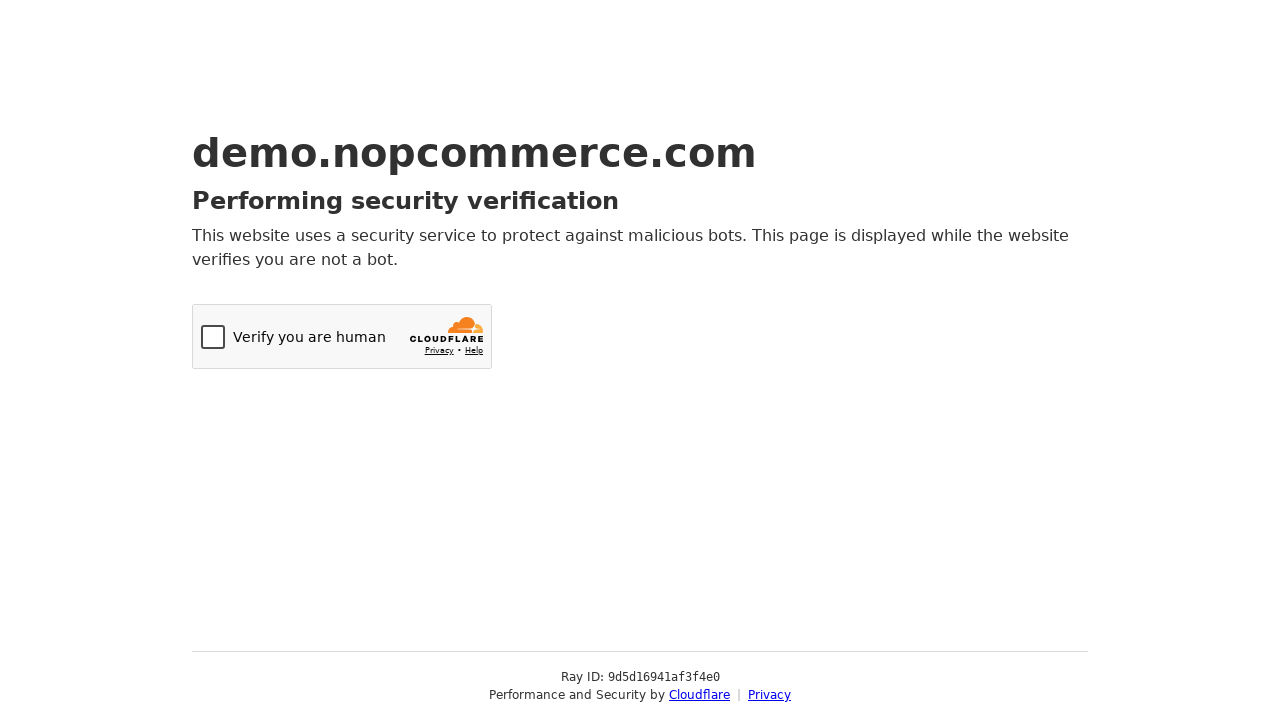

Navigated back in browser history
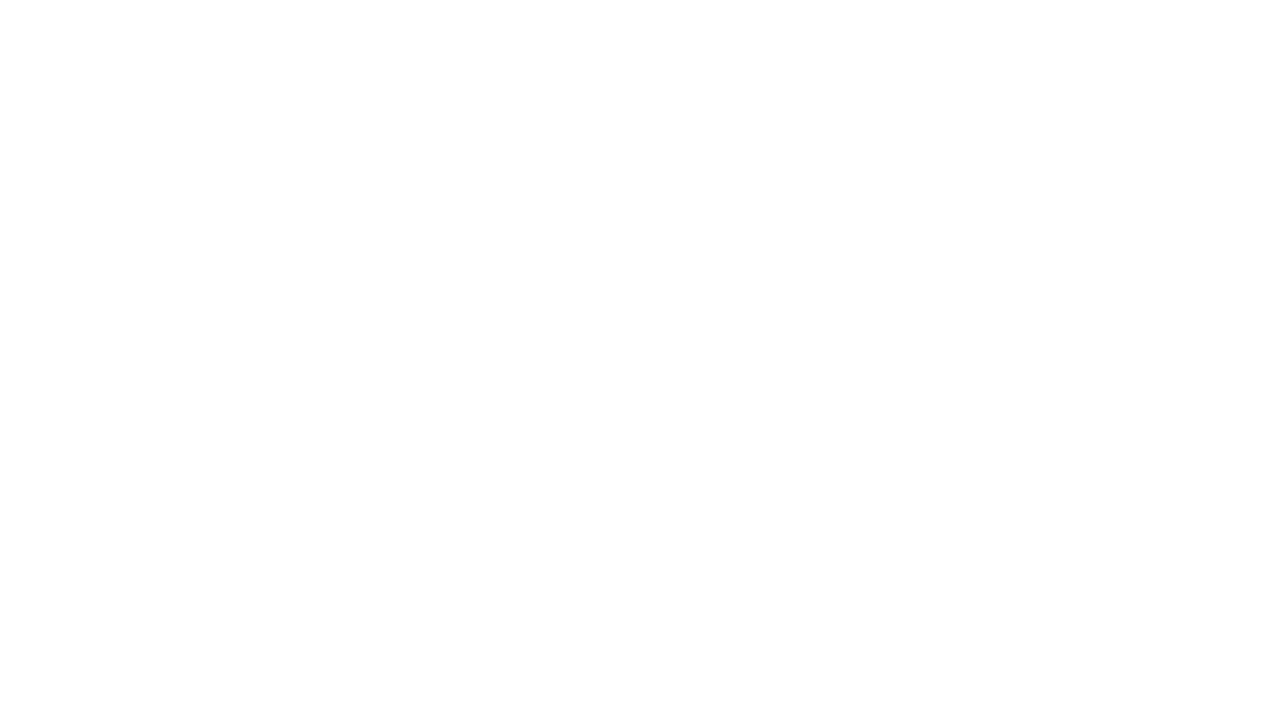

Navigated forward in browser history
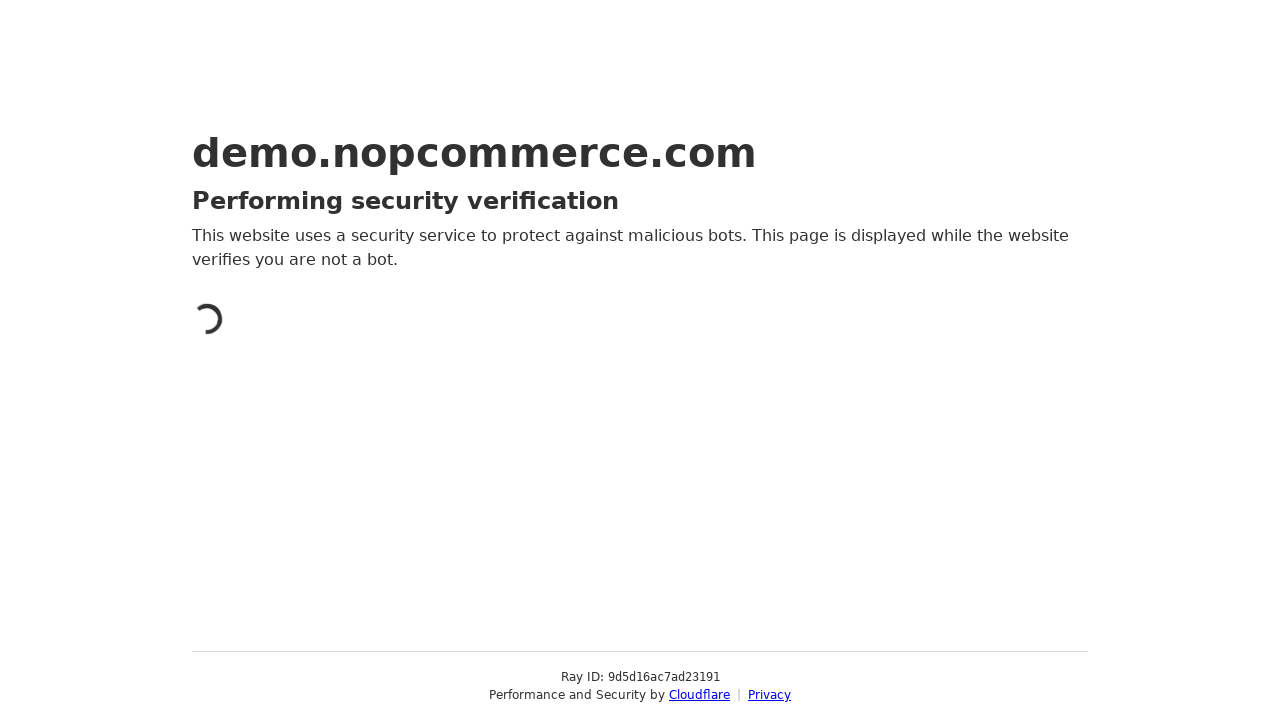

Refreshed the page
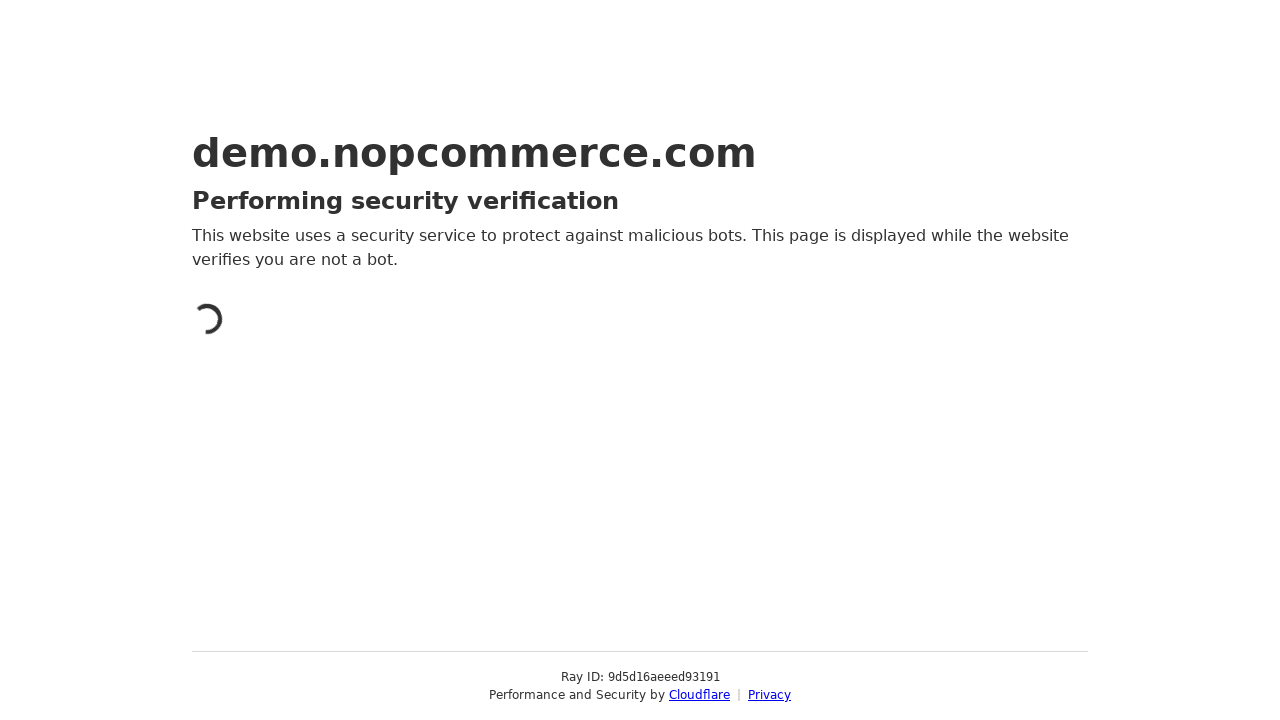

Maximized window to 1920x1080 viewport size
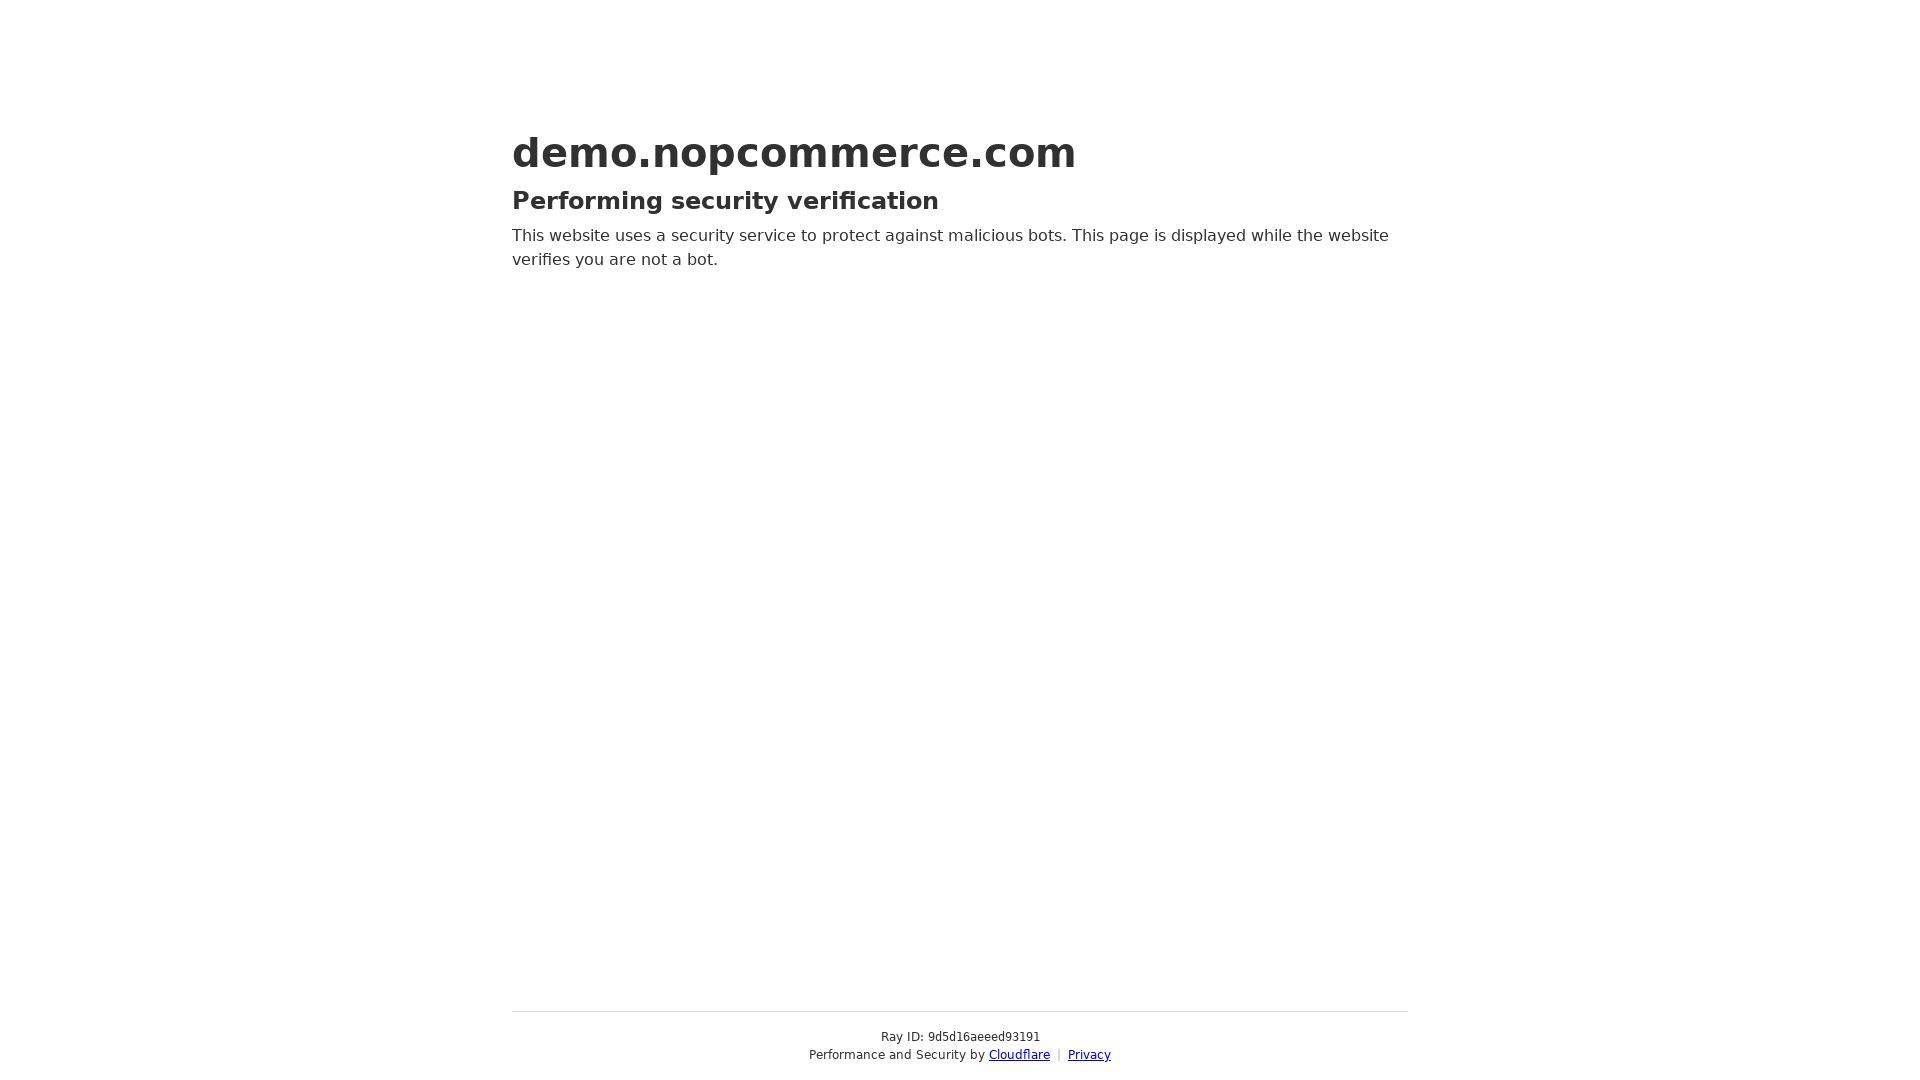

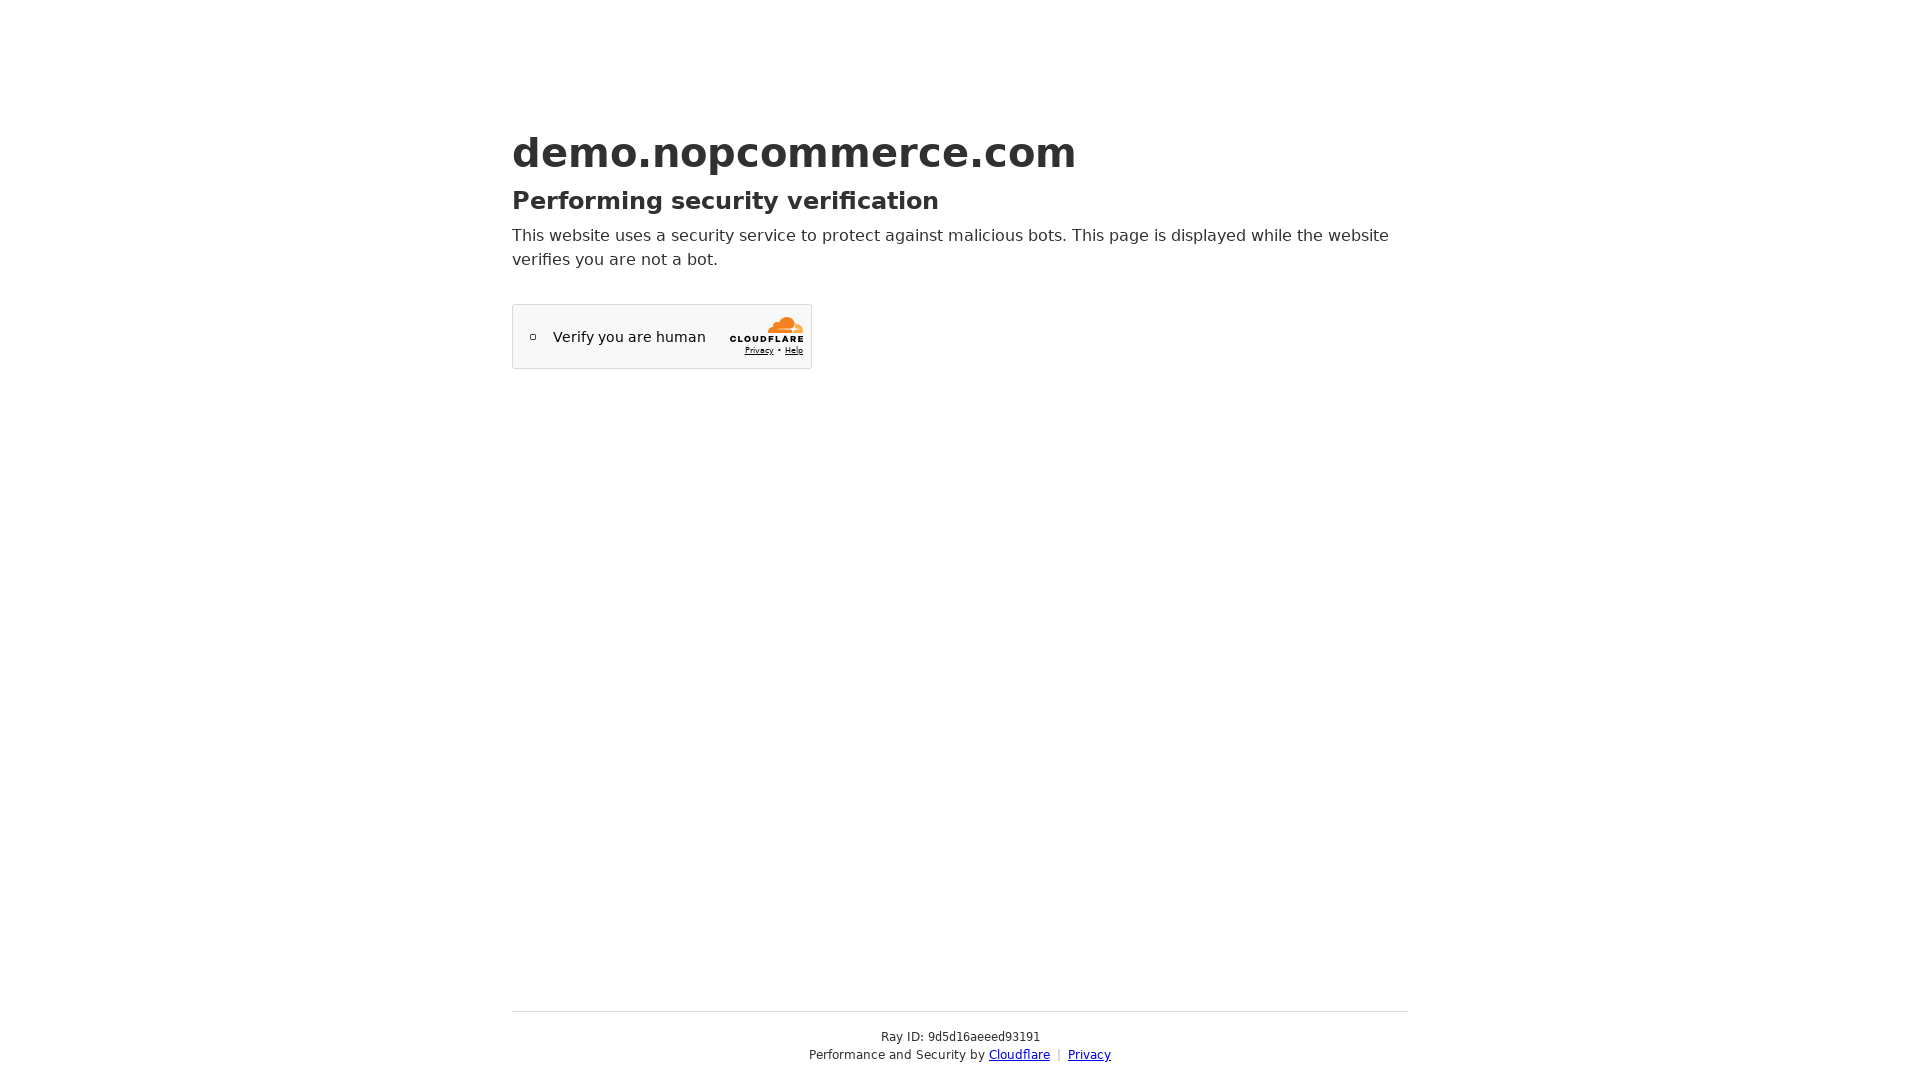